Navigates to W3Schools HTML tables tutorial page and sets the viewport size, verifying the page loads correctly

Starting URL: https://www.w3schools.com/html/html_tables.asp

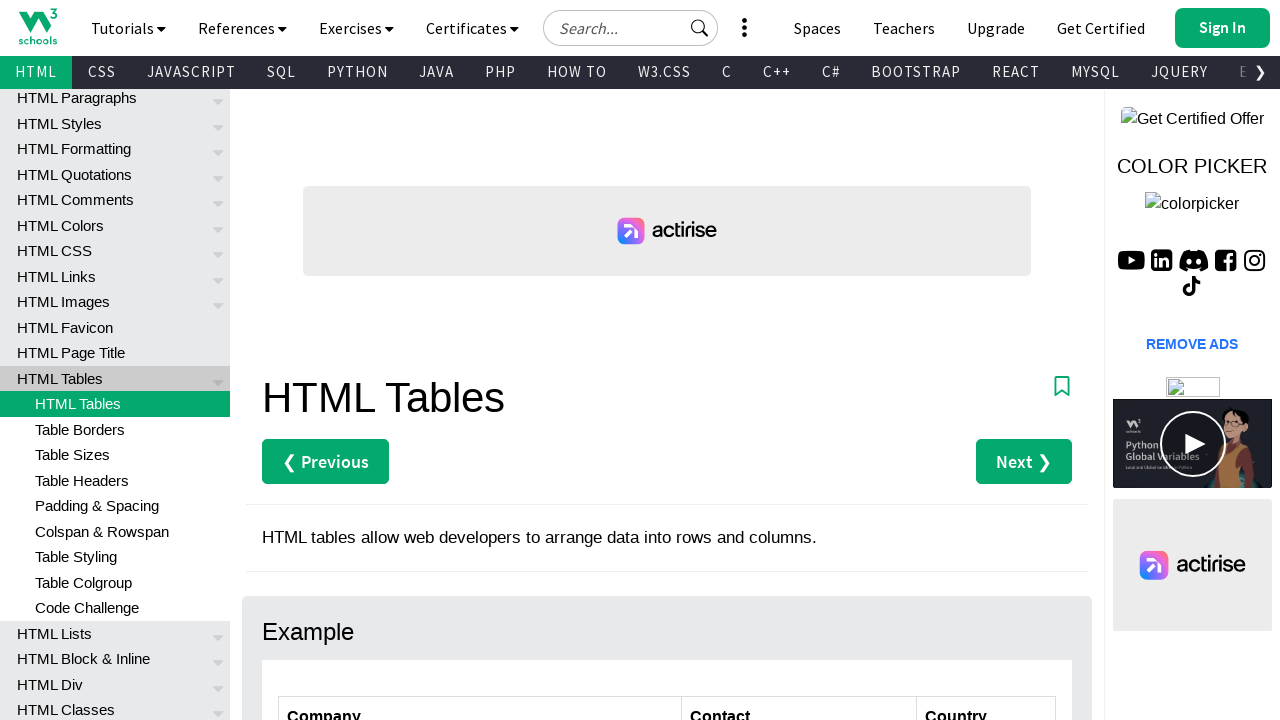

Set viewport size to 1800x1000
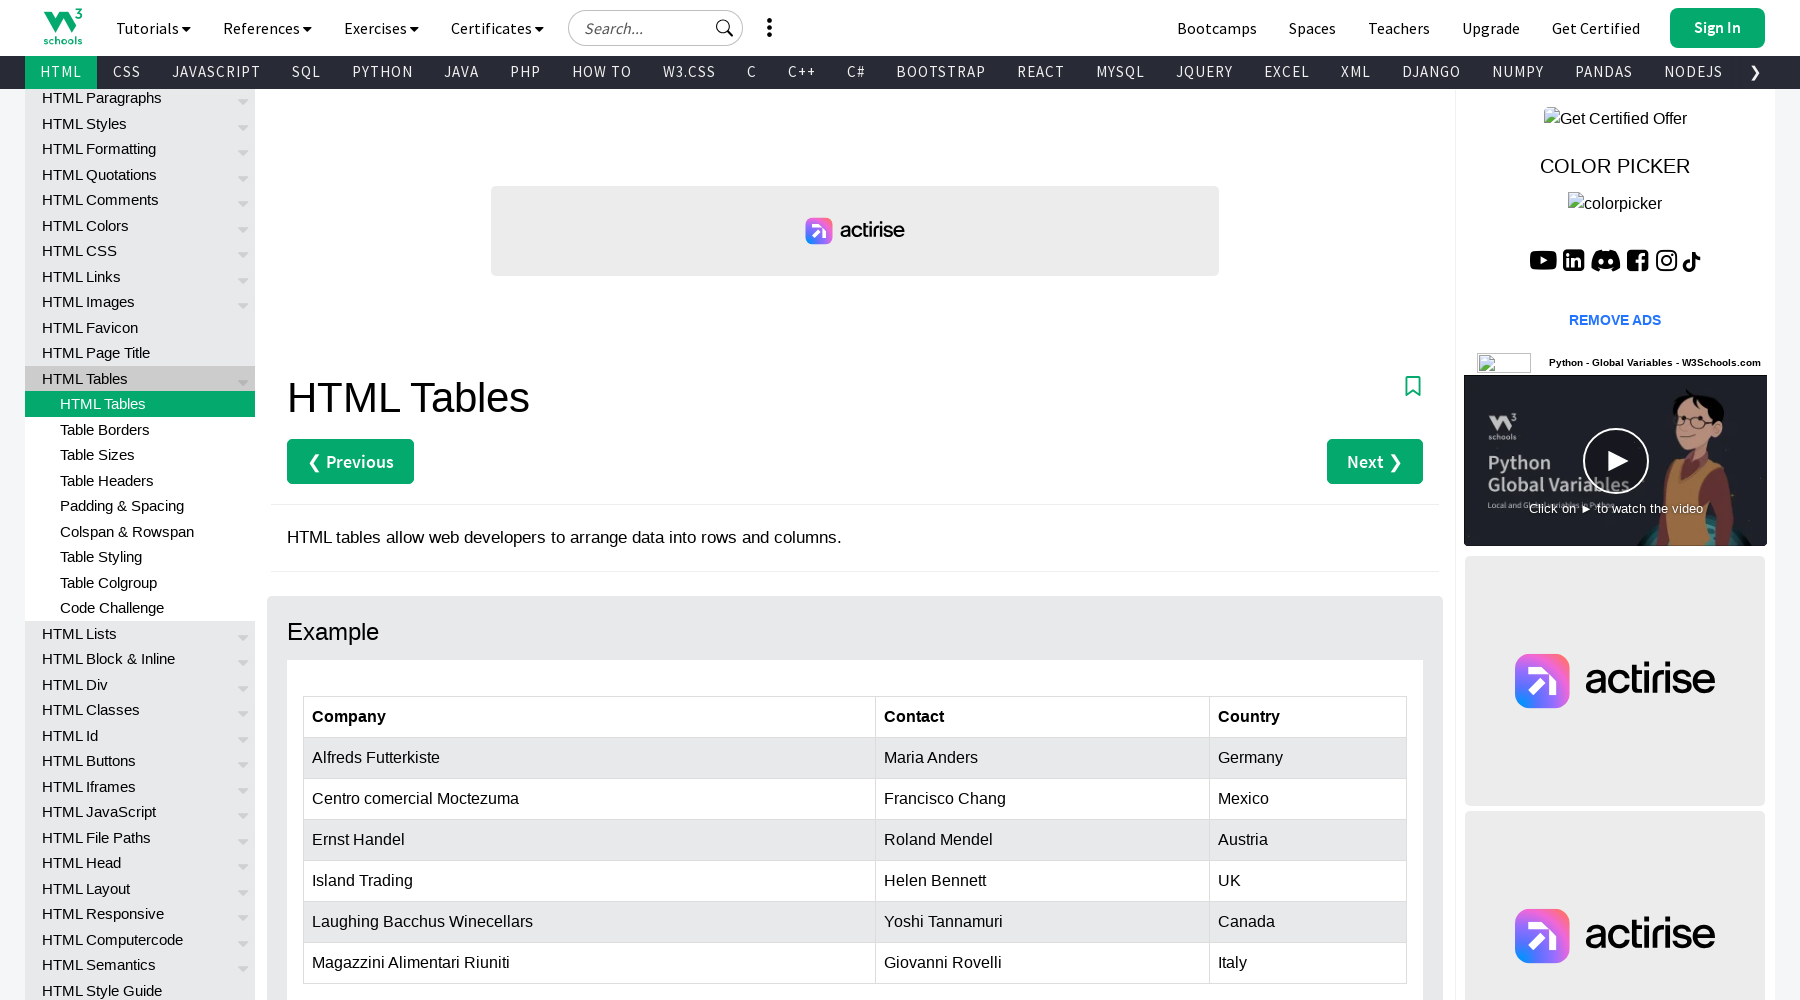

W3Schools HTML tables tutorial page loaded (domcontentloaded)
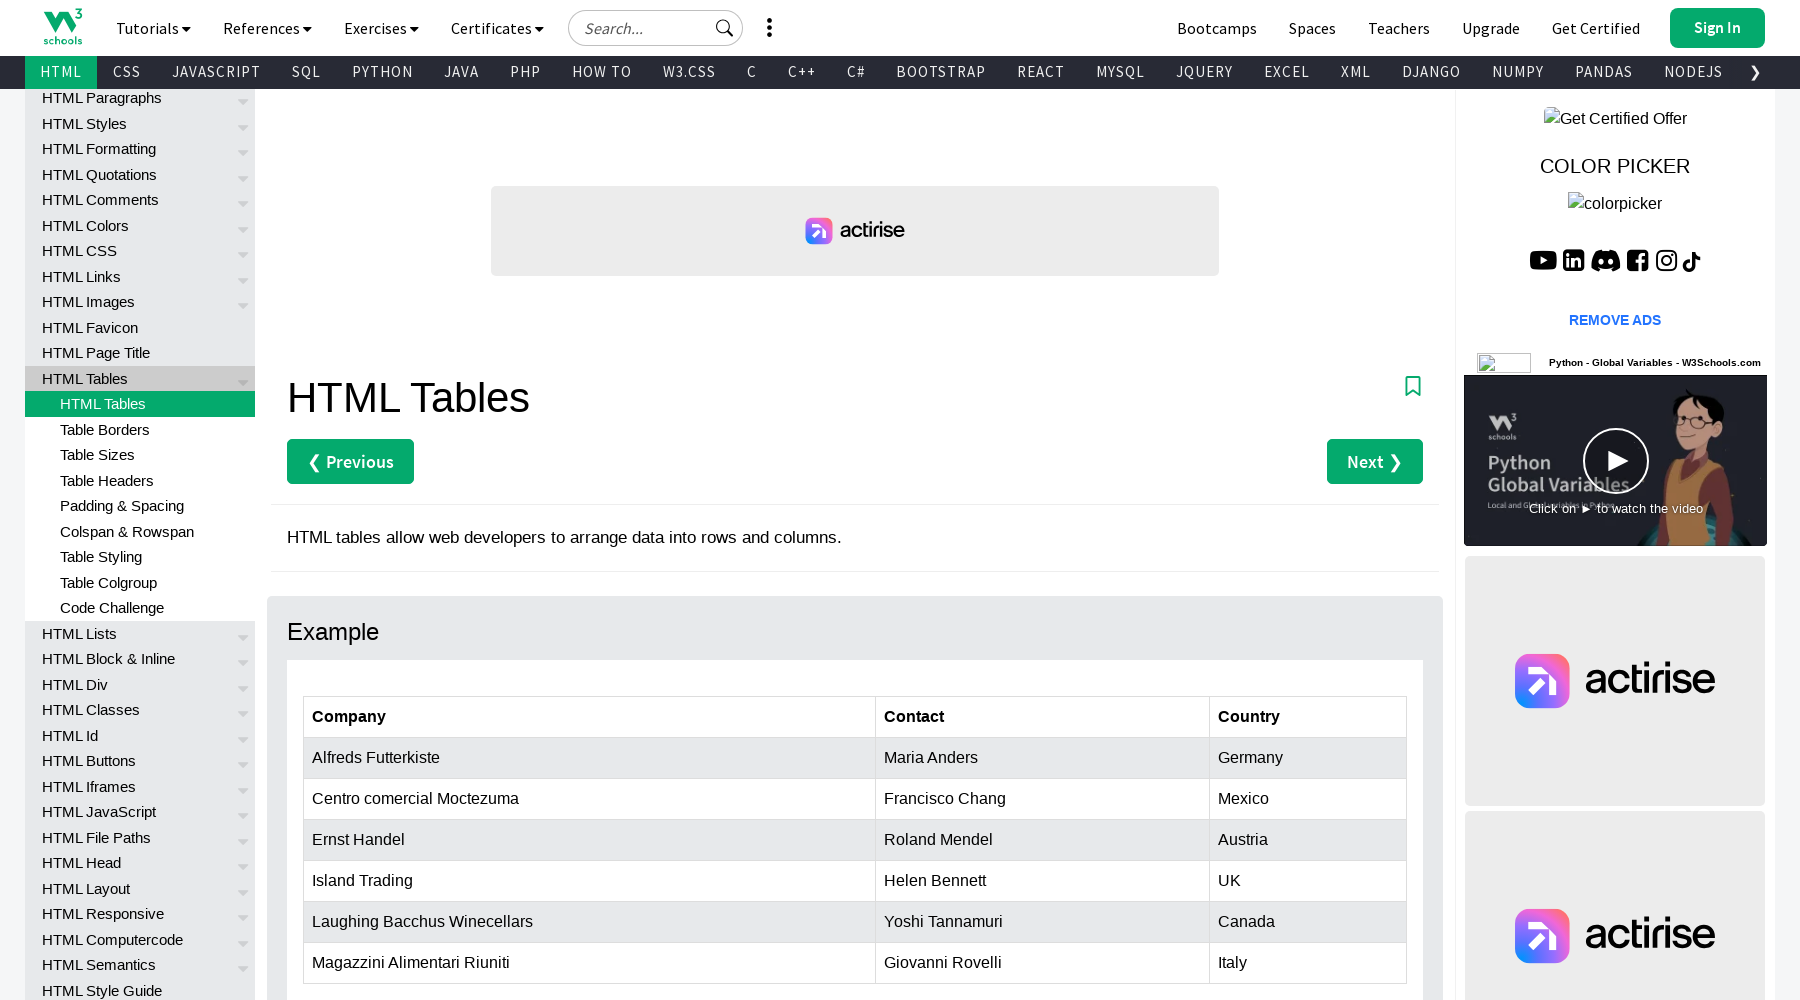

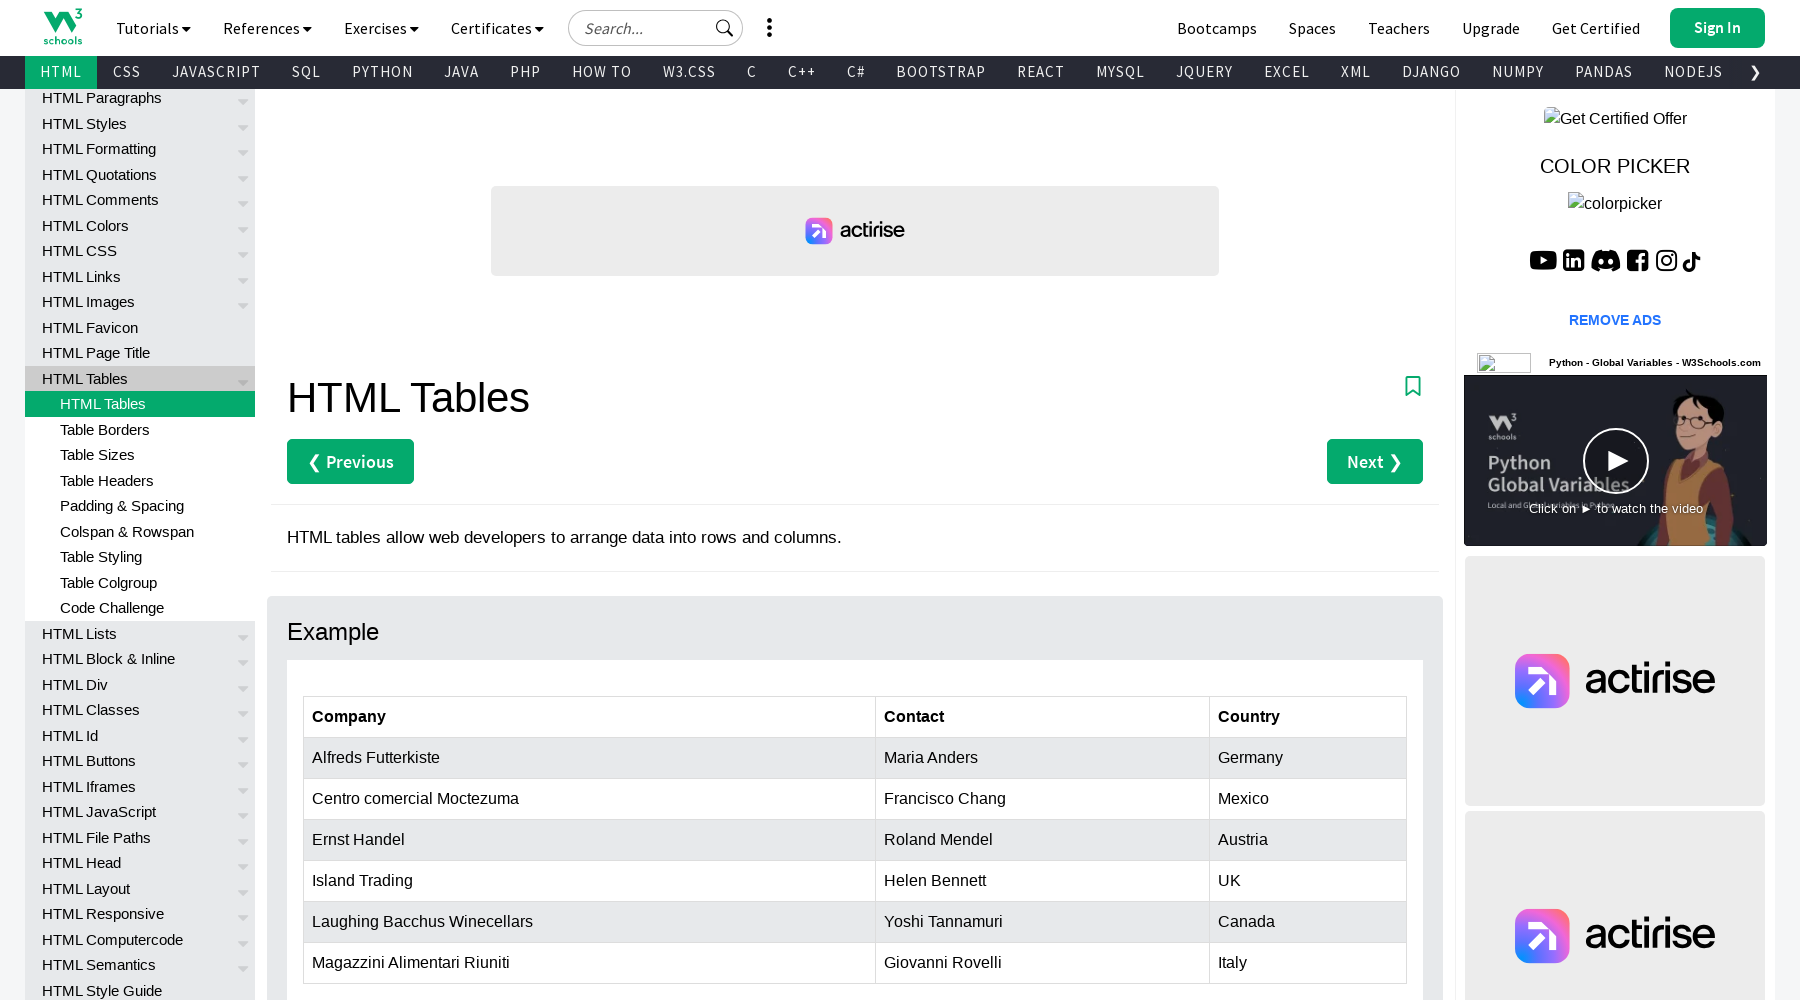